Tests the SCJN (Mexican Supreme Court) thesis search page by navigating to the search form, entering a search query, and attempting to submit the search

Starting URL: https://sjf2.scjn.gob.mx/busqueda-principal-tesis

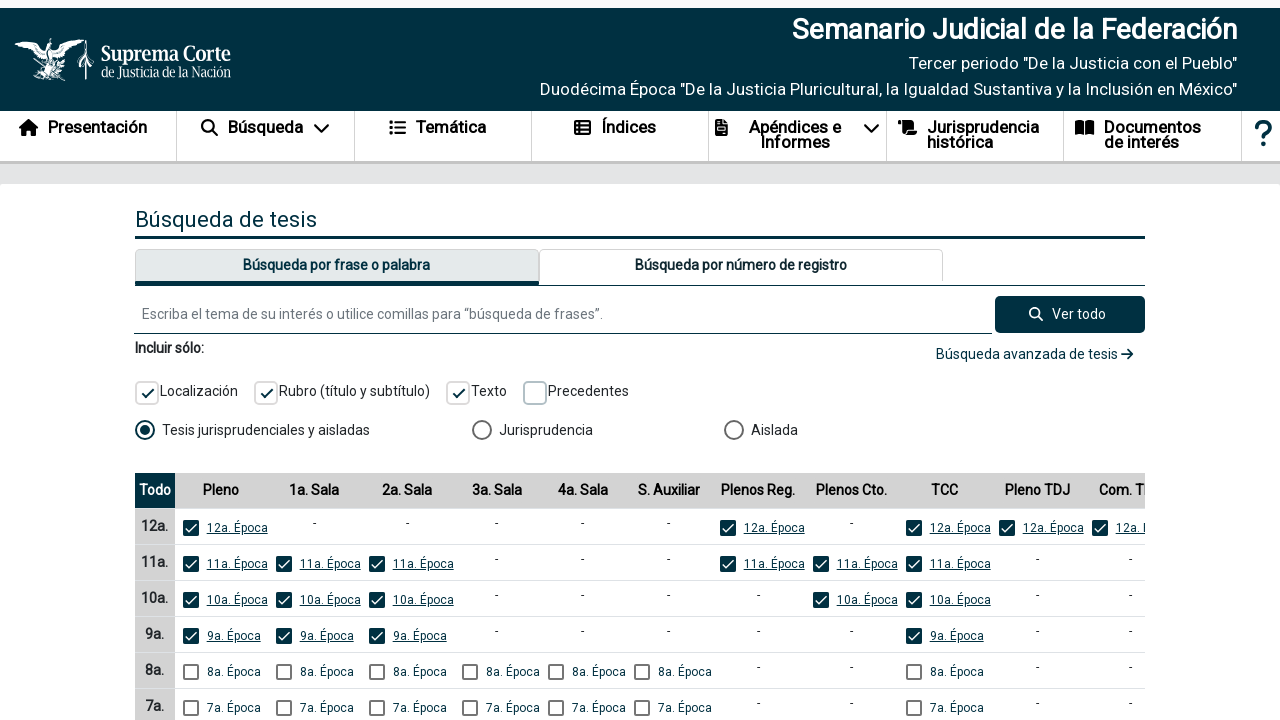

Waited 10 seconds for Angular app to fully load
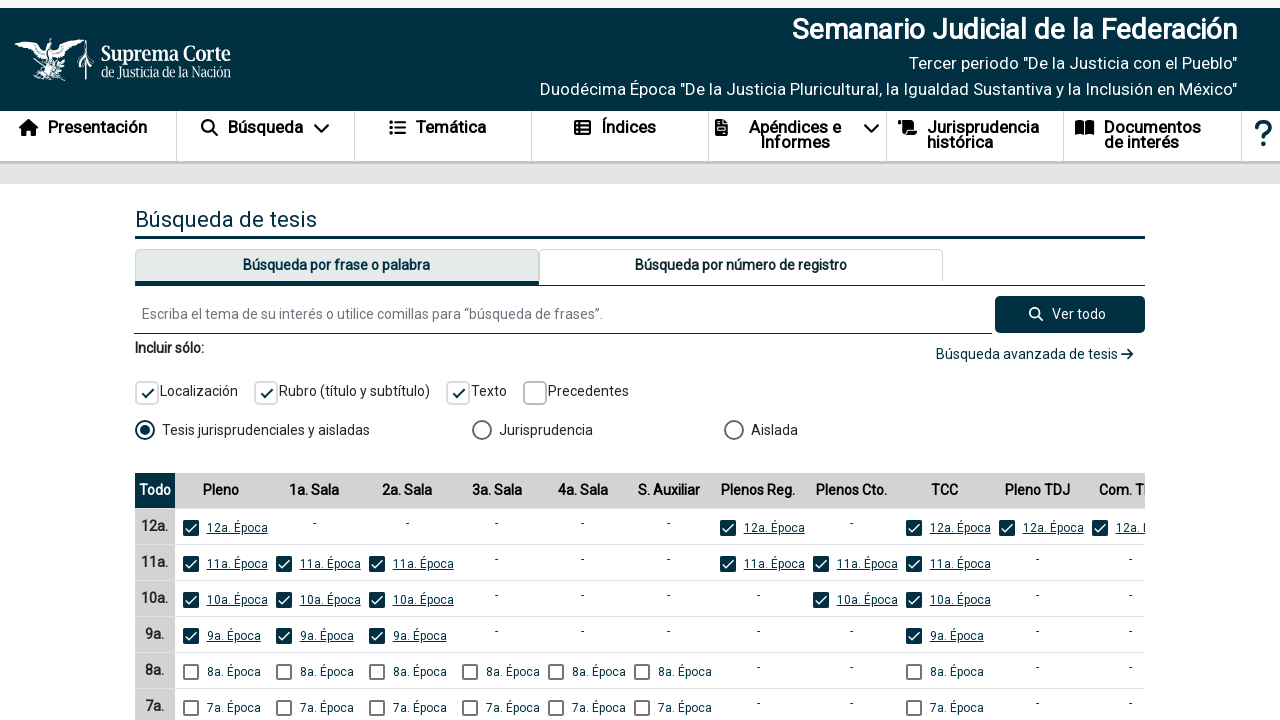

Located search input fields on SCJN thesis search page
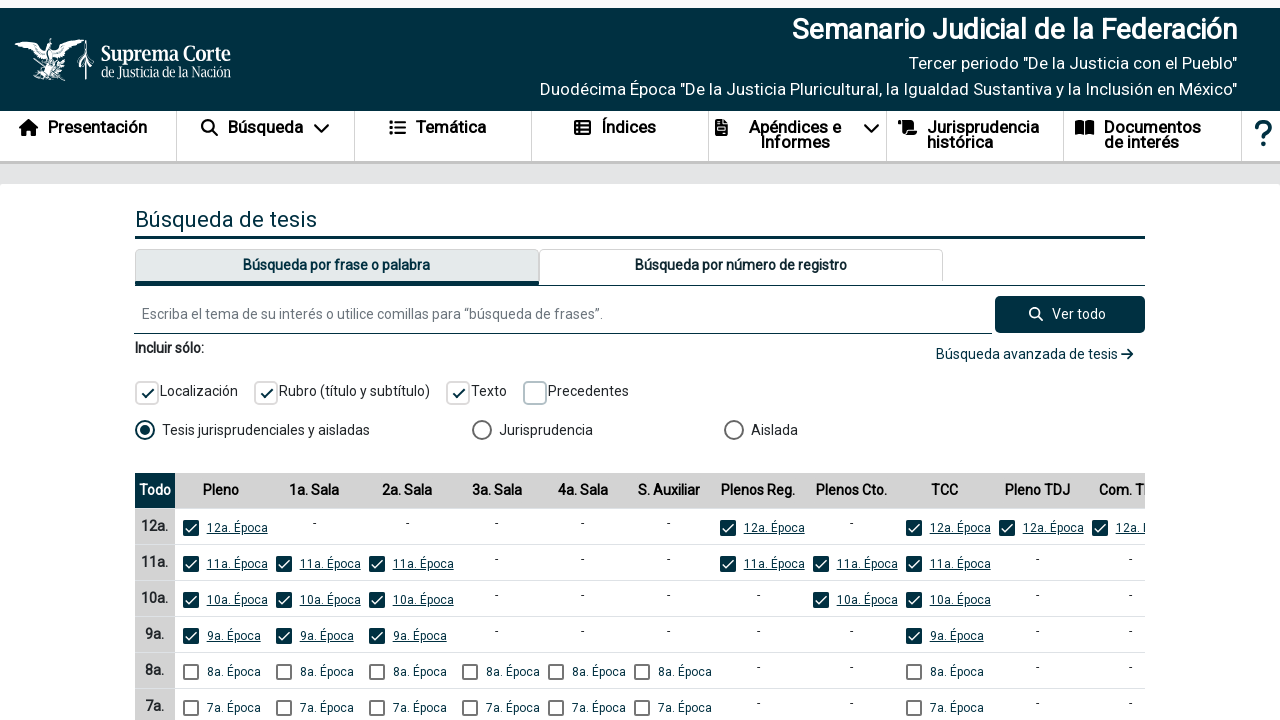

Cleared the first search input field on input[type='text'], input[type='search'] >> nth=0
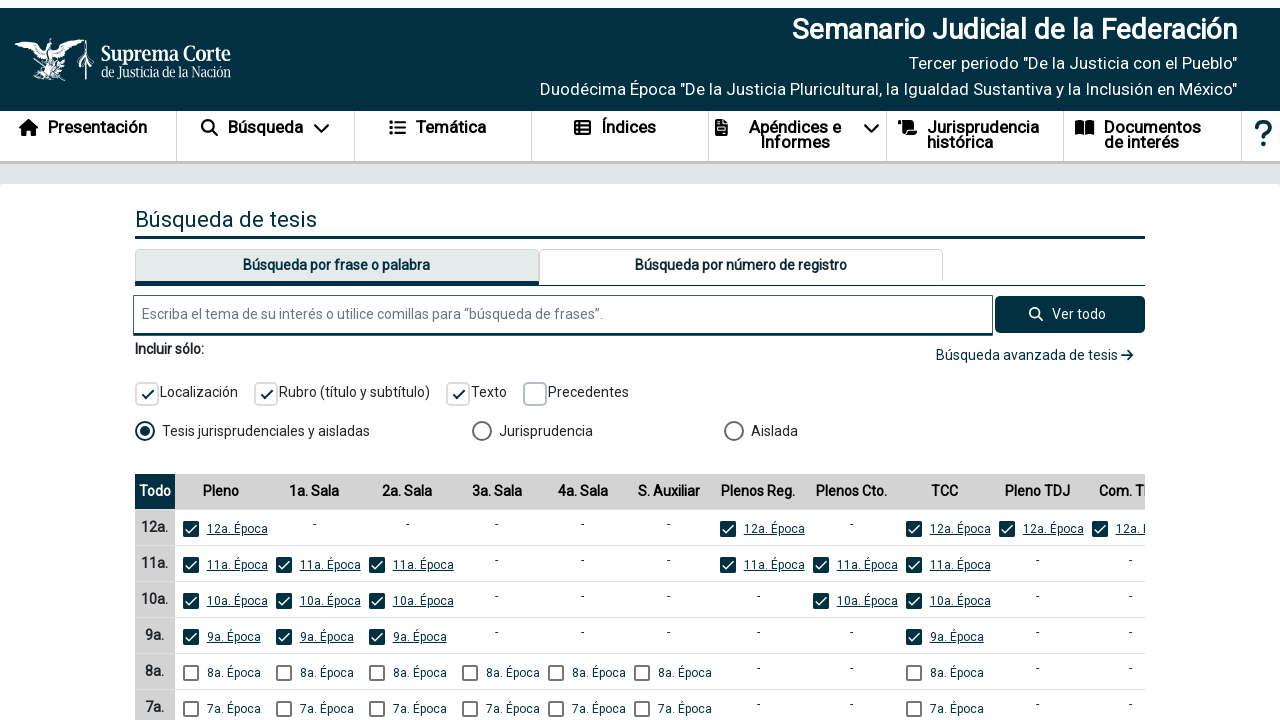

Filled search field with 'derecho constitucional' on input[type='text'], input[type='search'] >> nth=0
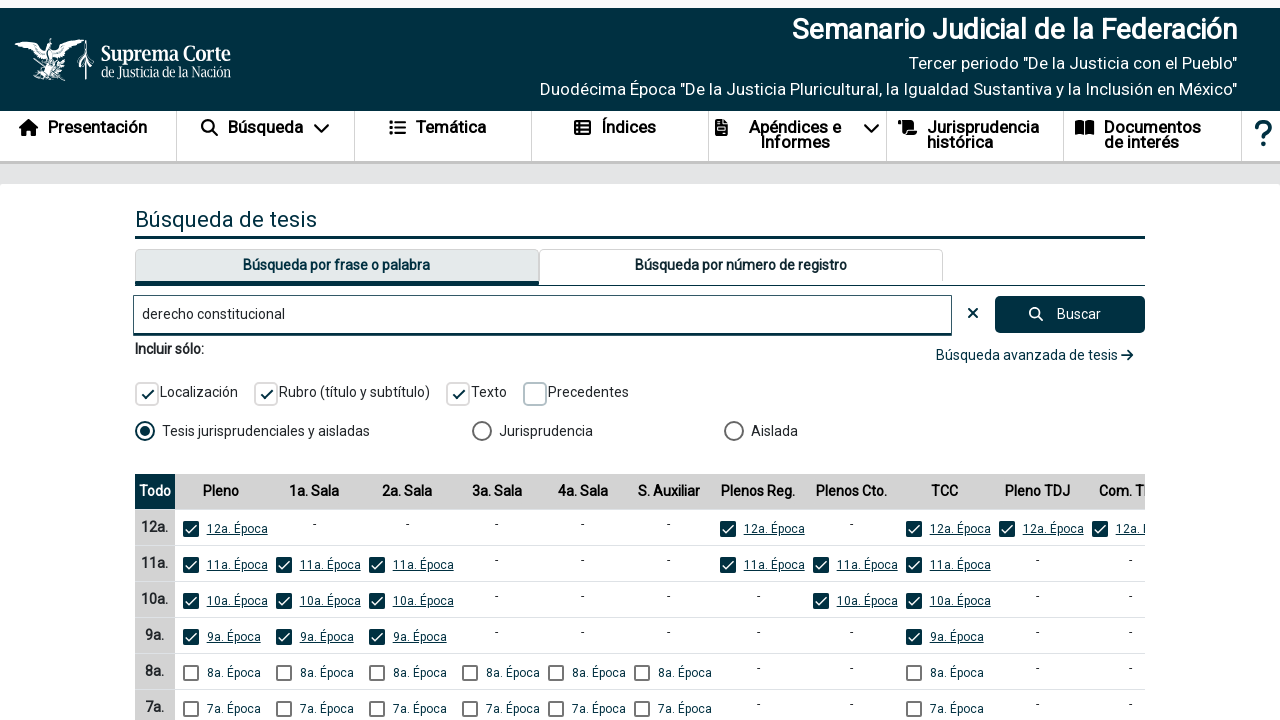

Located search button on the page
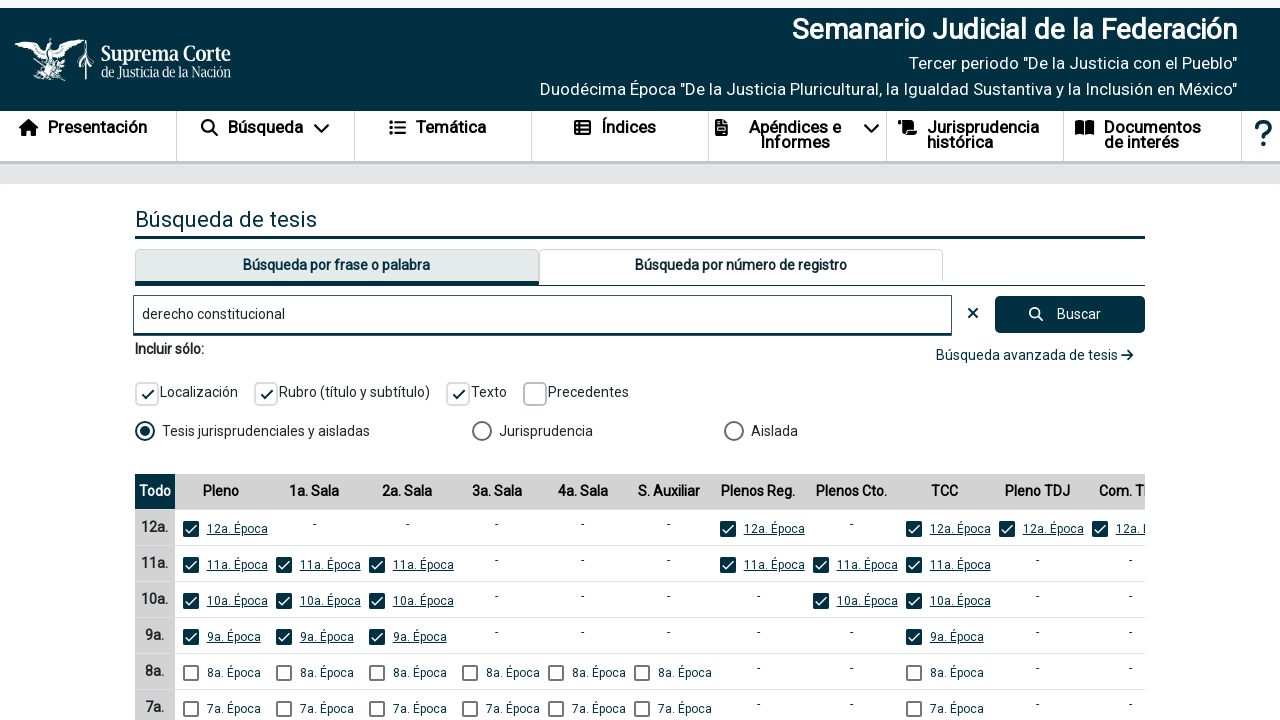

Clicked the search button to submit query at (1070, 315) on button:has-text('Buscar'), button:has-text('Search') >> nth=0
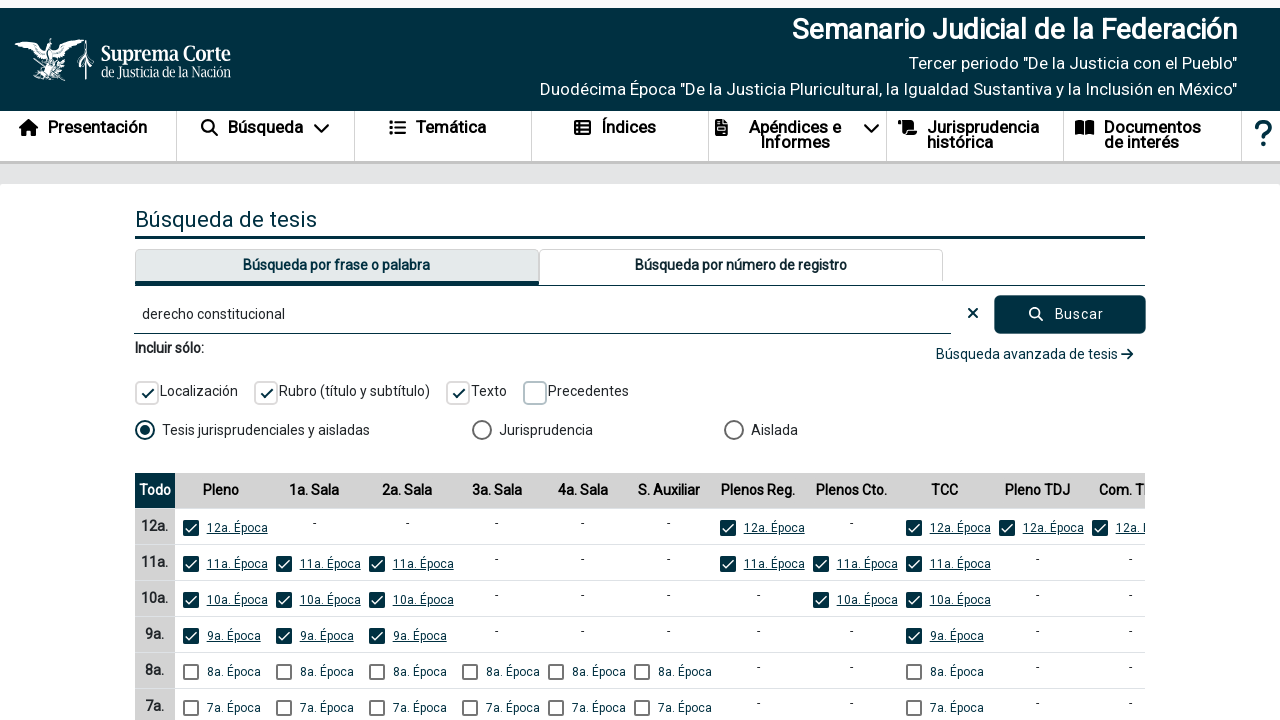

Waited 5 seconds for search results to load
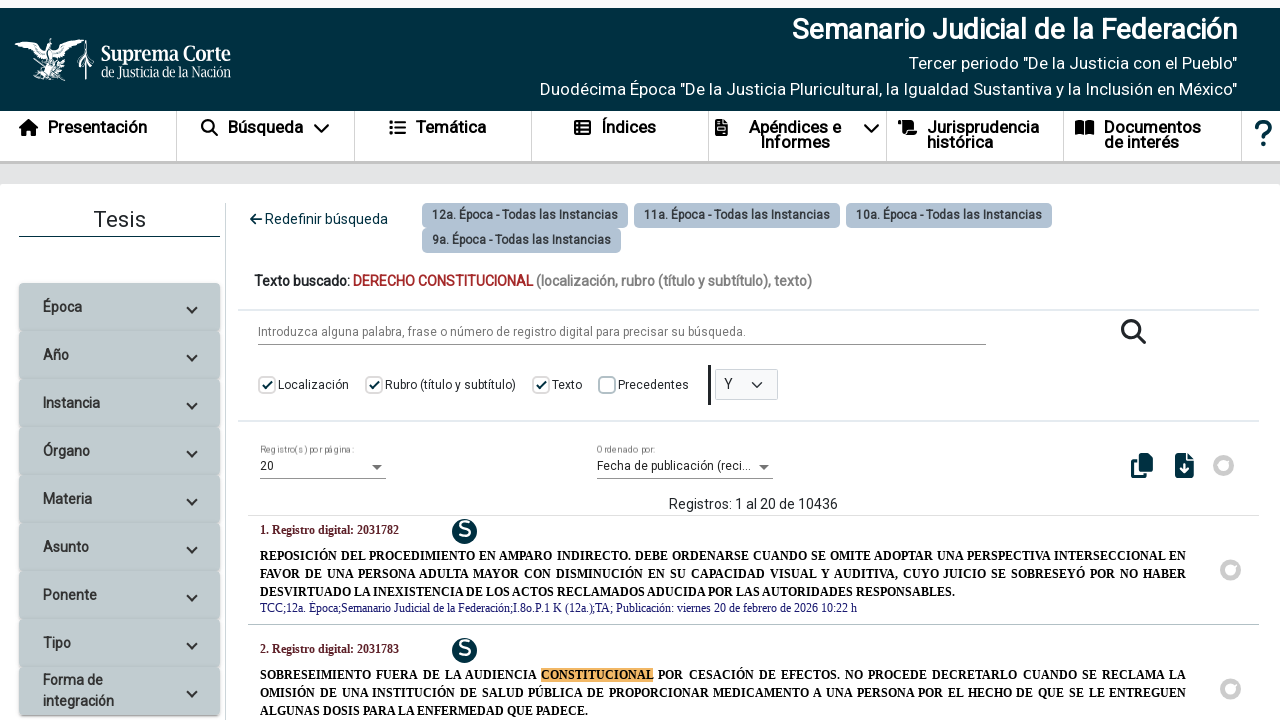

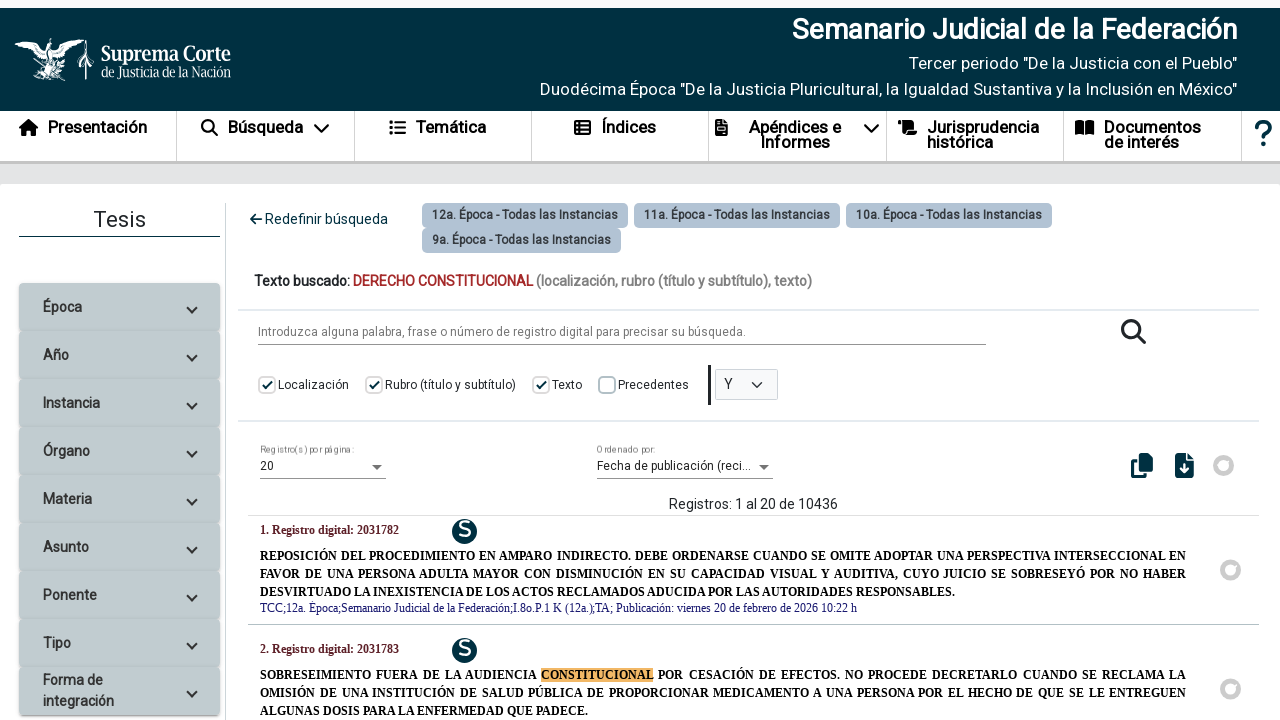